Tests drag and drop functionality by dragging an element onto a drop target within an iframe and verifying the drop was successful.

Starting URL: https://jqueryui.com/droppable

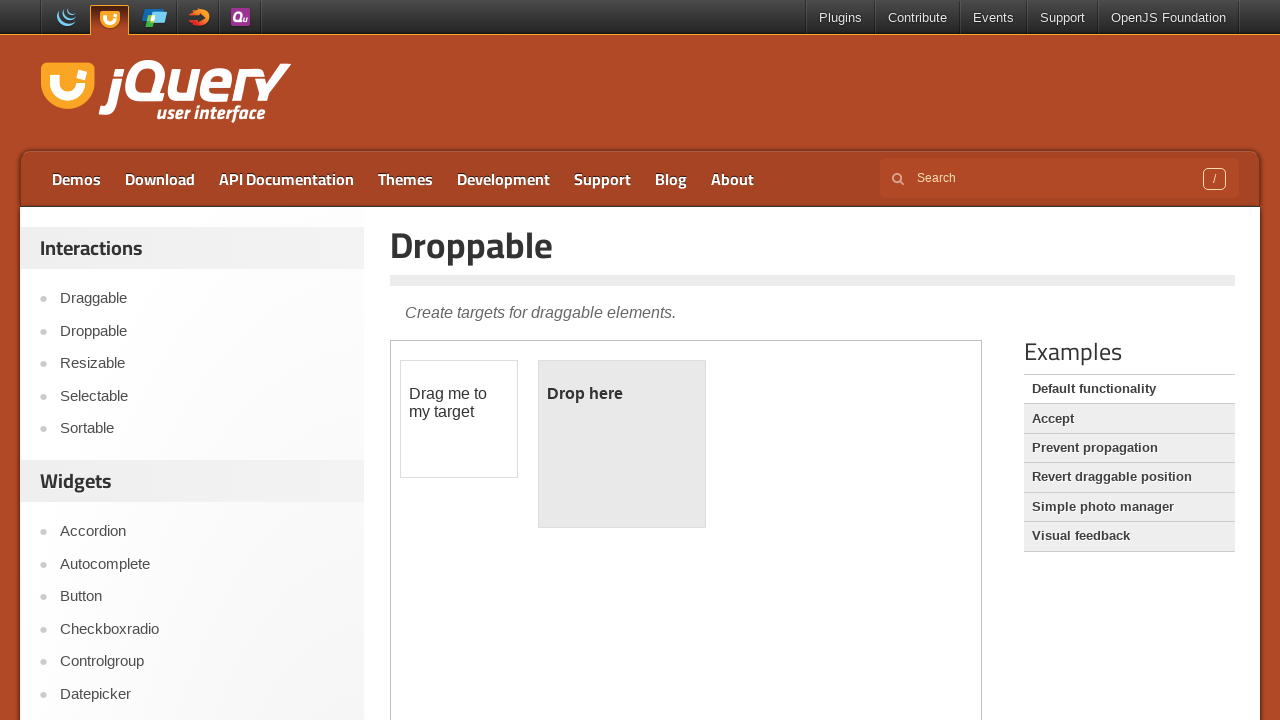

Located the demo iframe
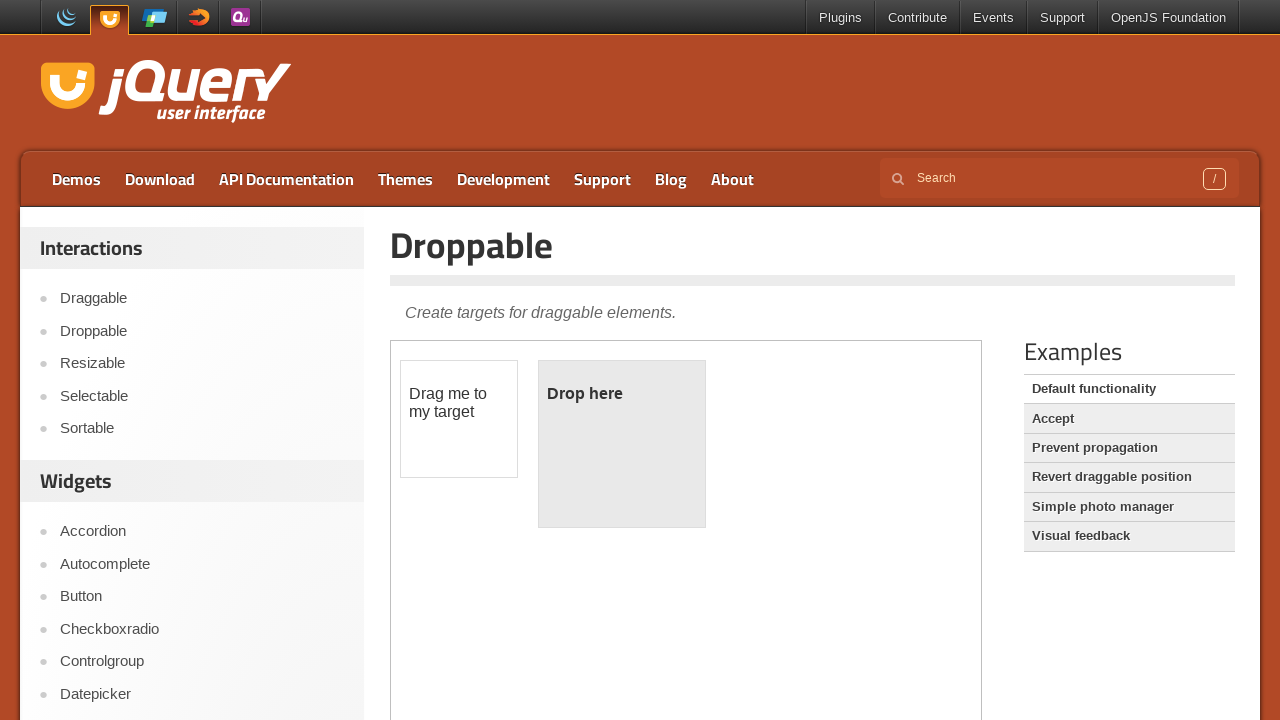

Located the draggable element
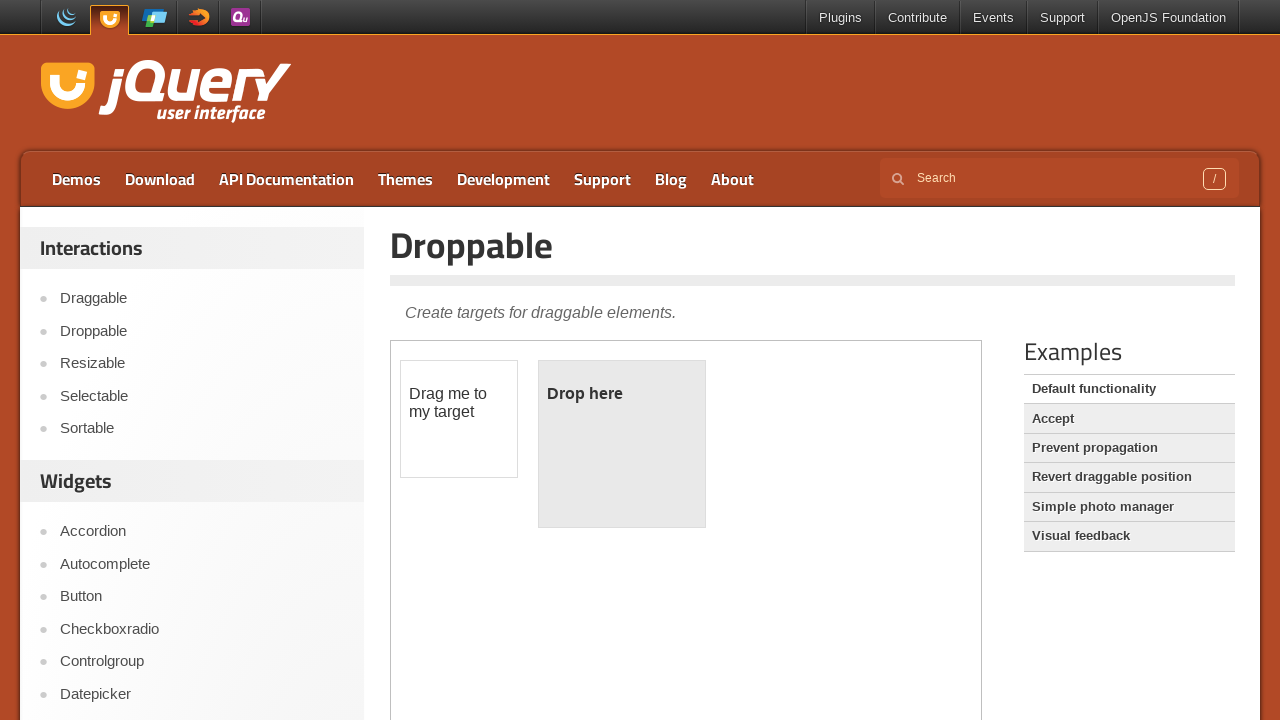

Located the droppable element
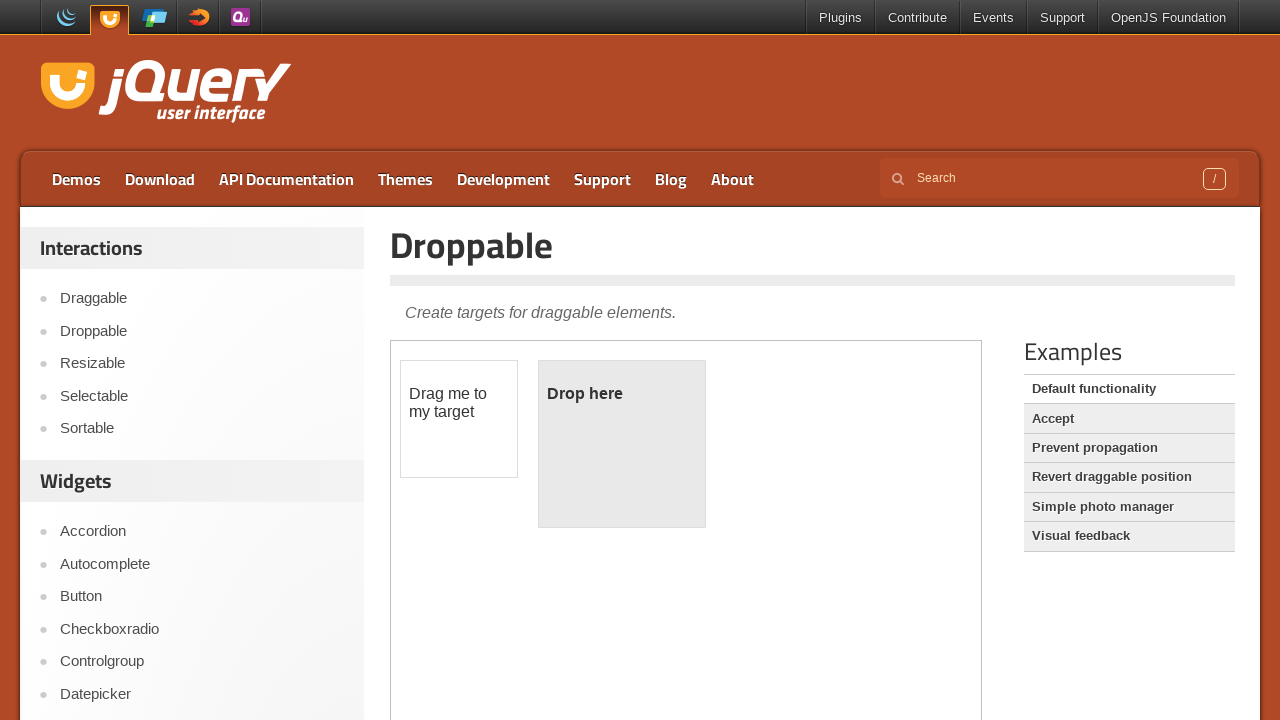

Dragged the element onto the drop target at (622, 444)
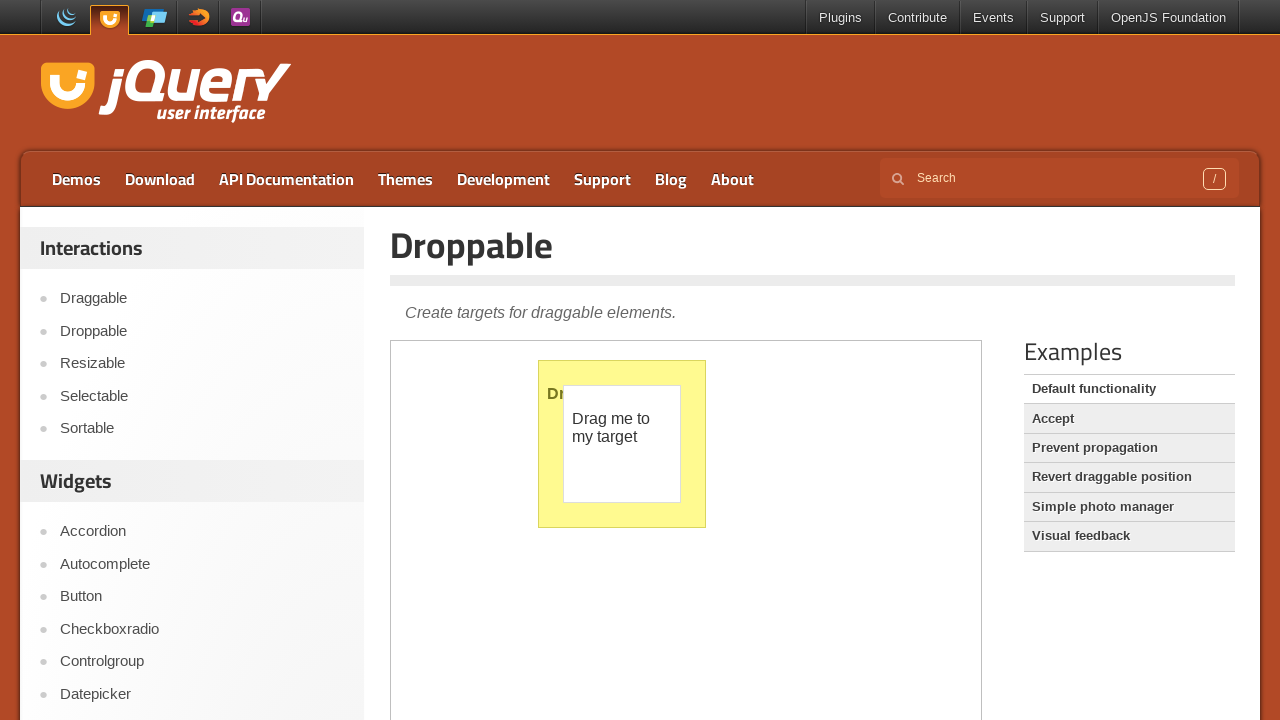

Verified that 'Dropped!' text appeared in the drop target
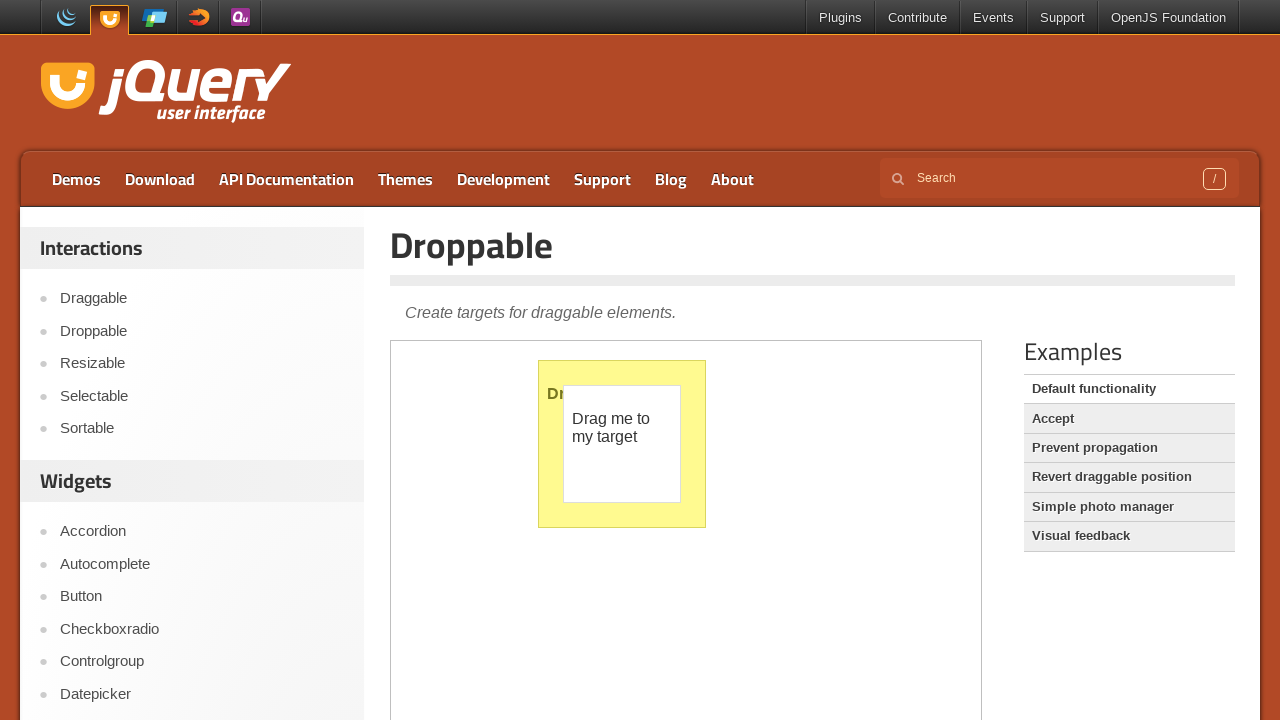

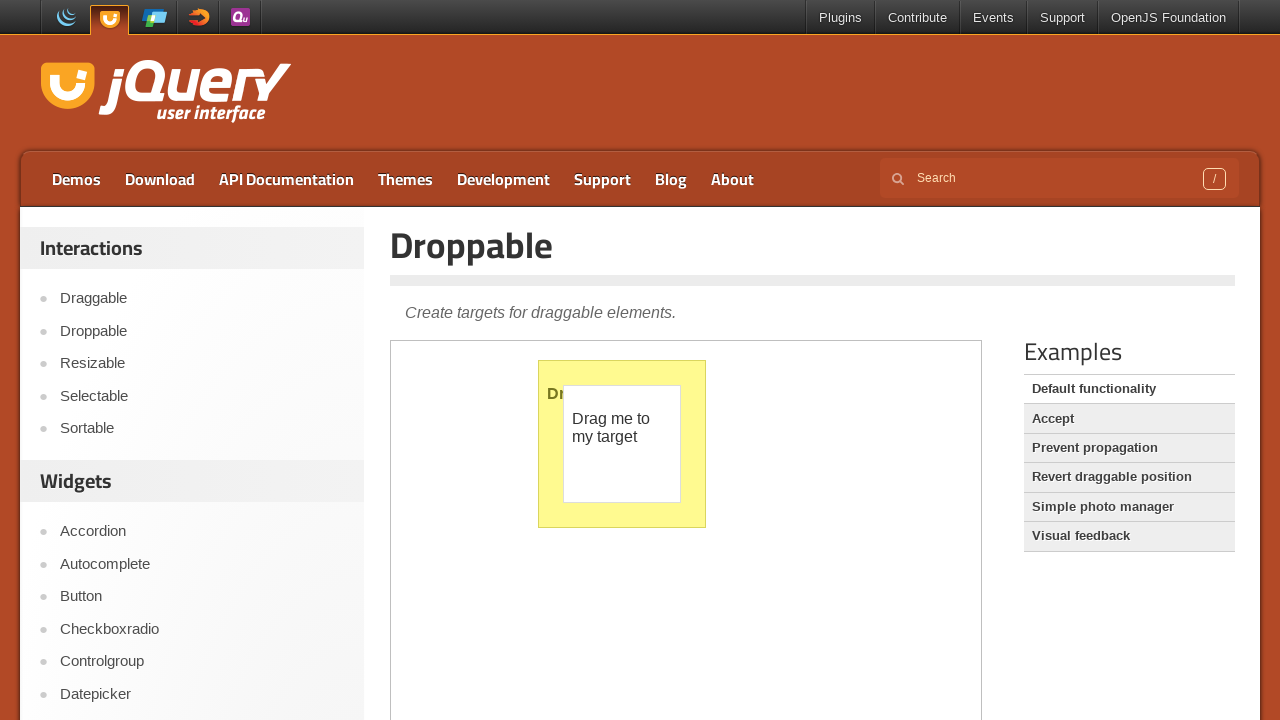